Tests unmarking todo items as complete by unchecking their checkboxes

Starting URL: https://demo.playwright.dev/todomvc

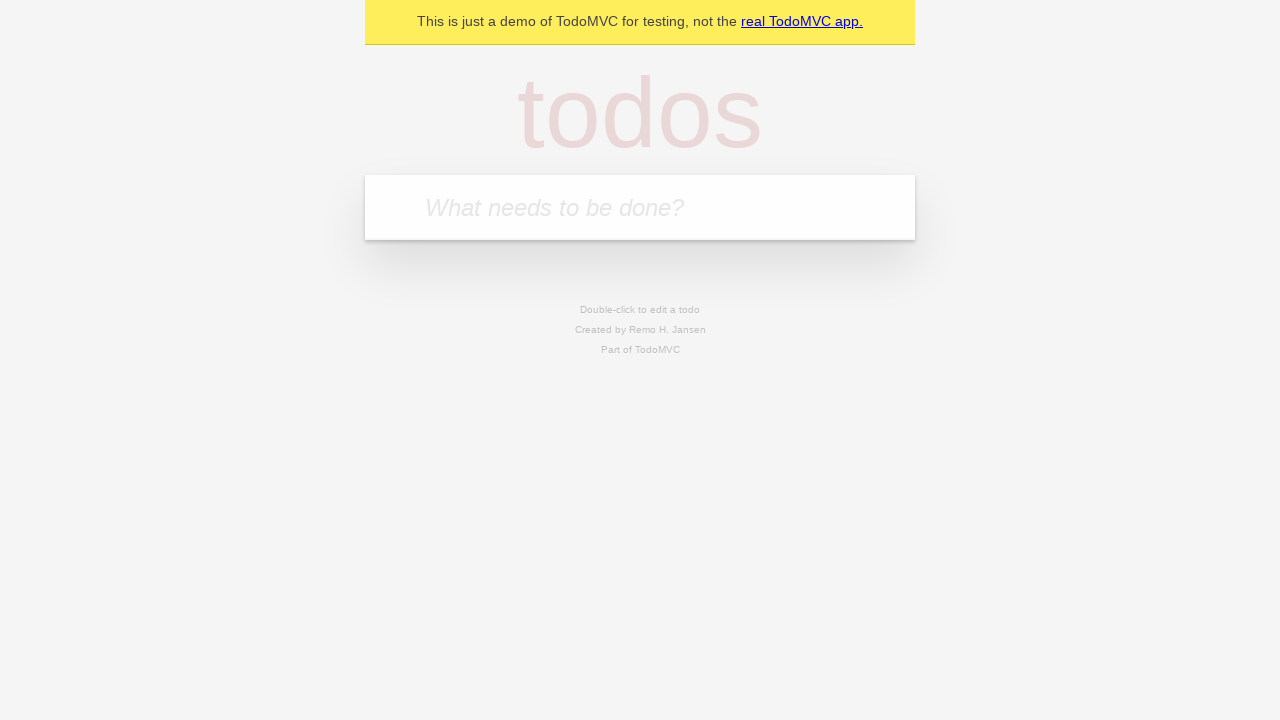

Filled todo input with 'buy some cheese' on internal:attr=[placeholder="What needs to be done?"i]
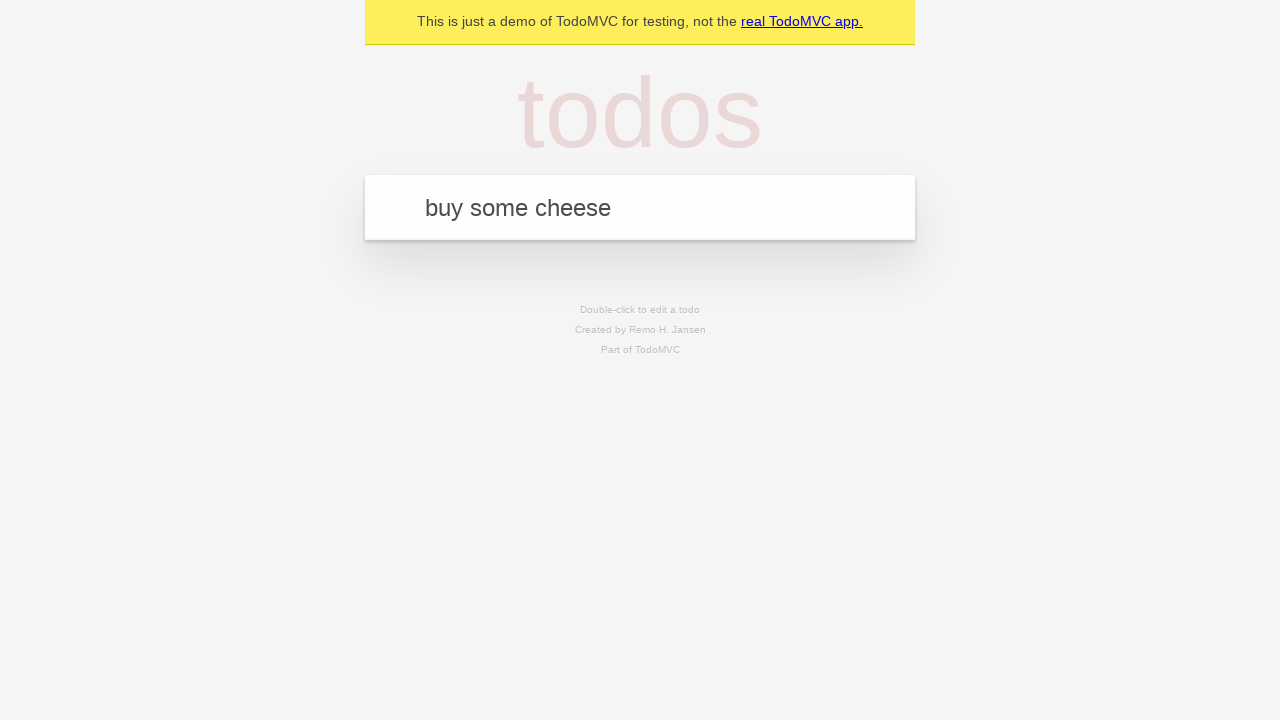

Pressed Enter to add todo item 'buy some cheese' on internal:attr=[placeholder="What needs to be done?"i]
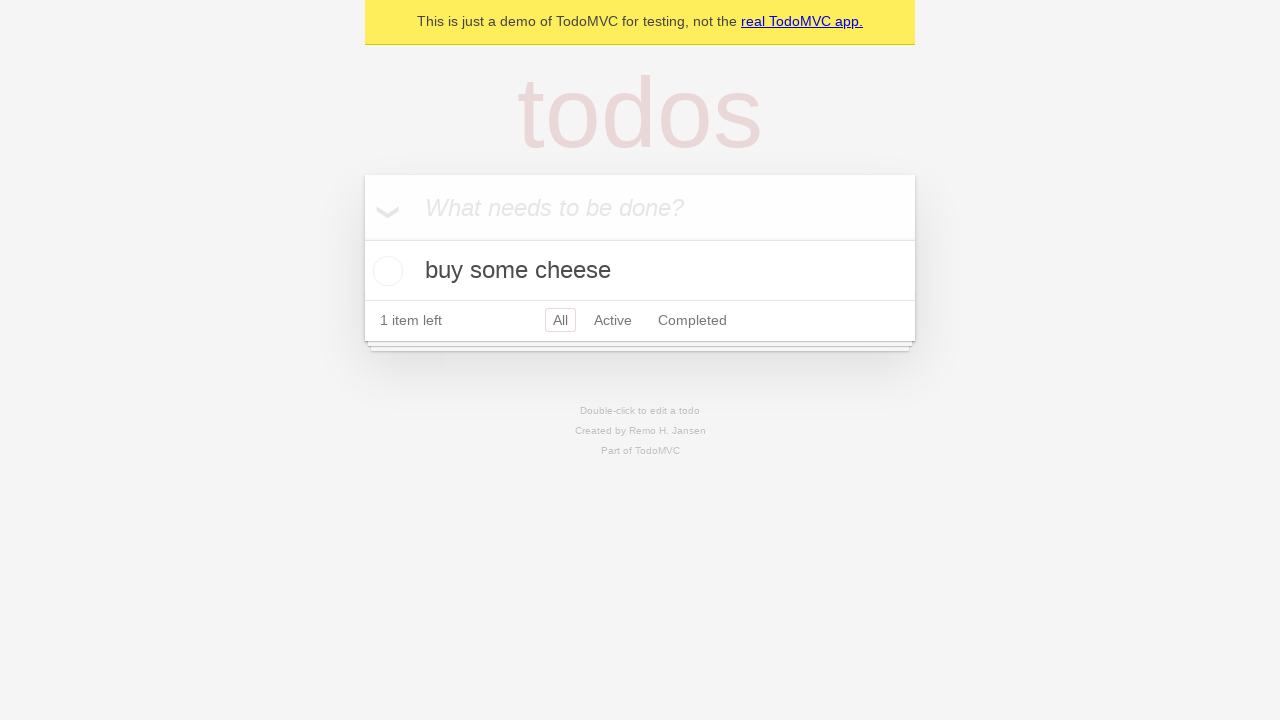

Filled todo input with 'feed the cat' on internal:attr=[placeholder="What needs to be done?"i]
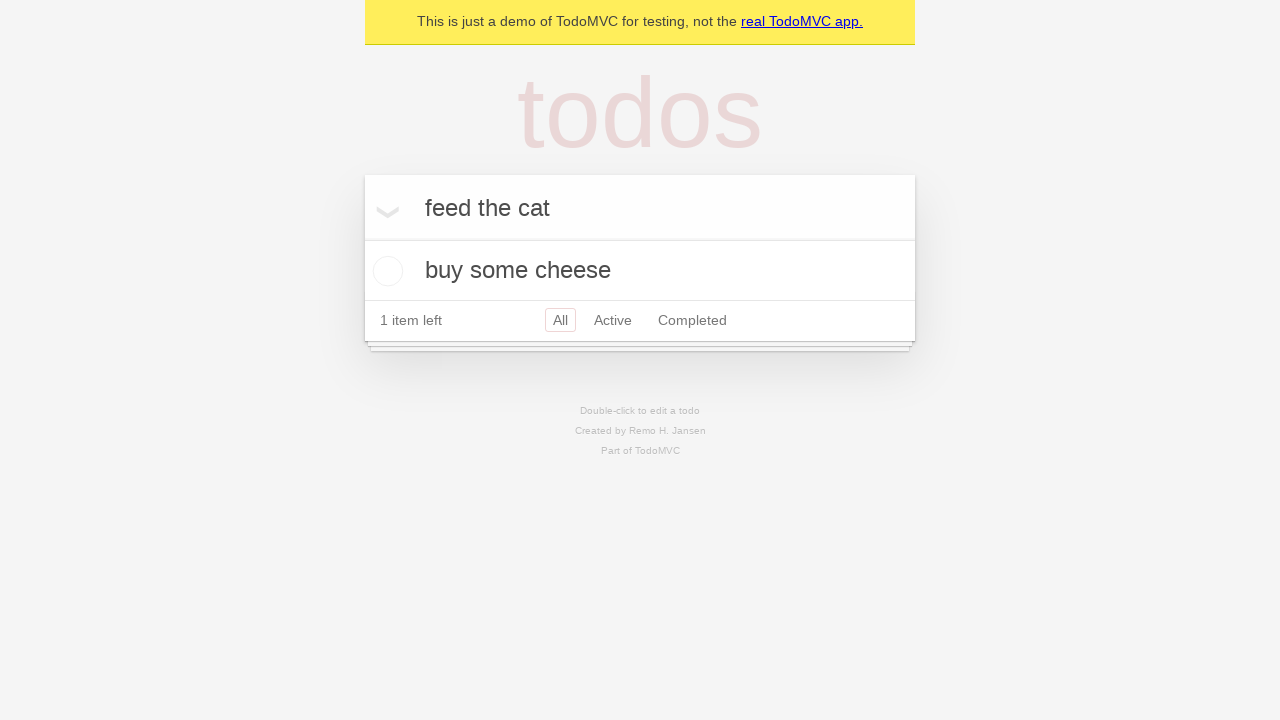

Pressed Enter to add todo item 'feed the cat' on internal:attr=[placeholder="What needs to be done?"i]
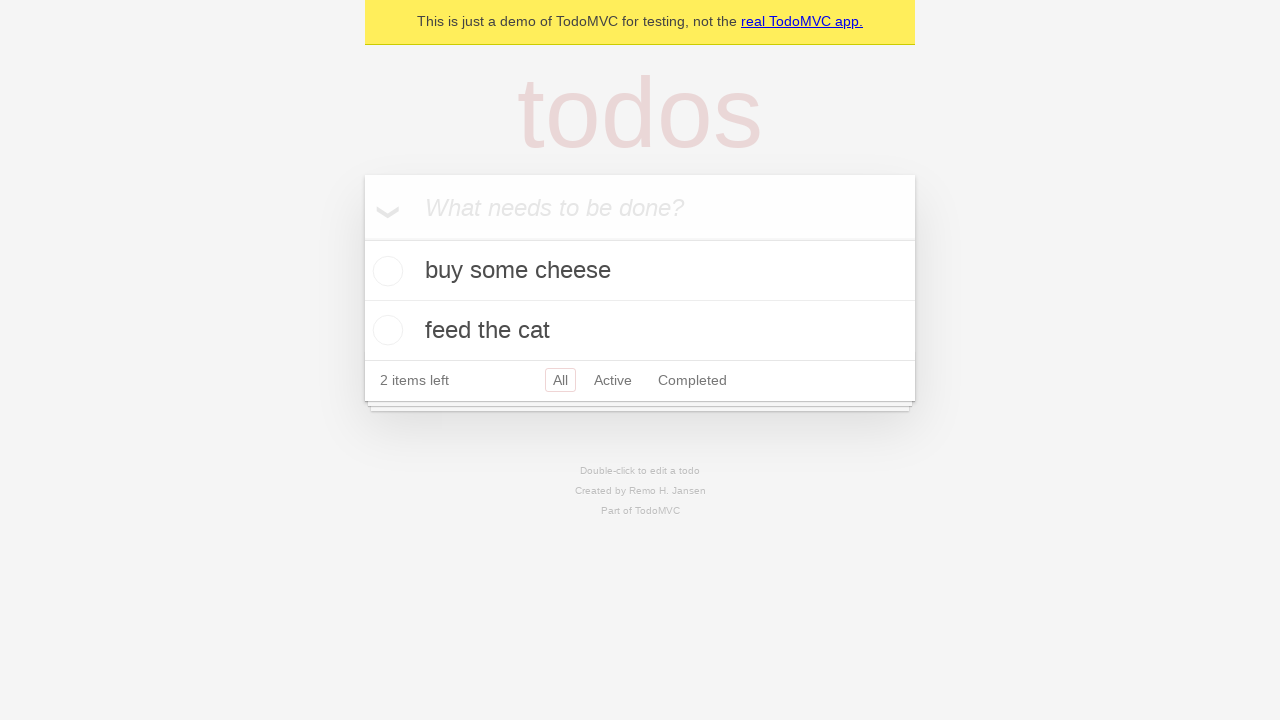

Waited for both todo items to be rendered
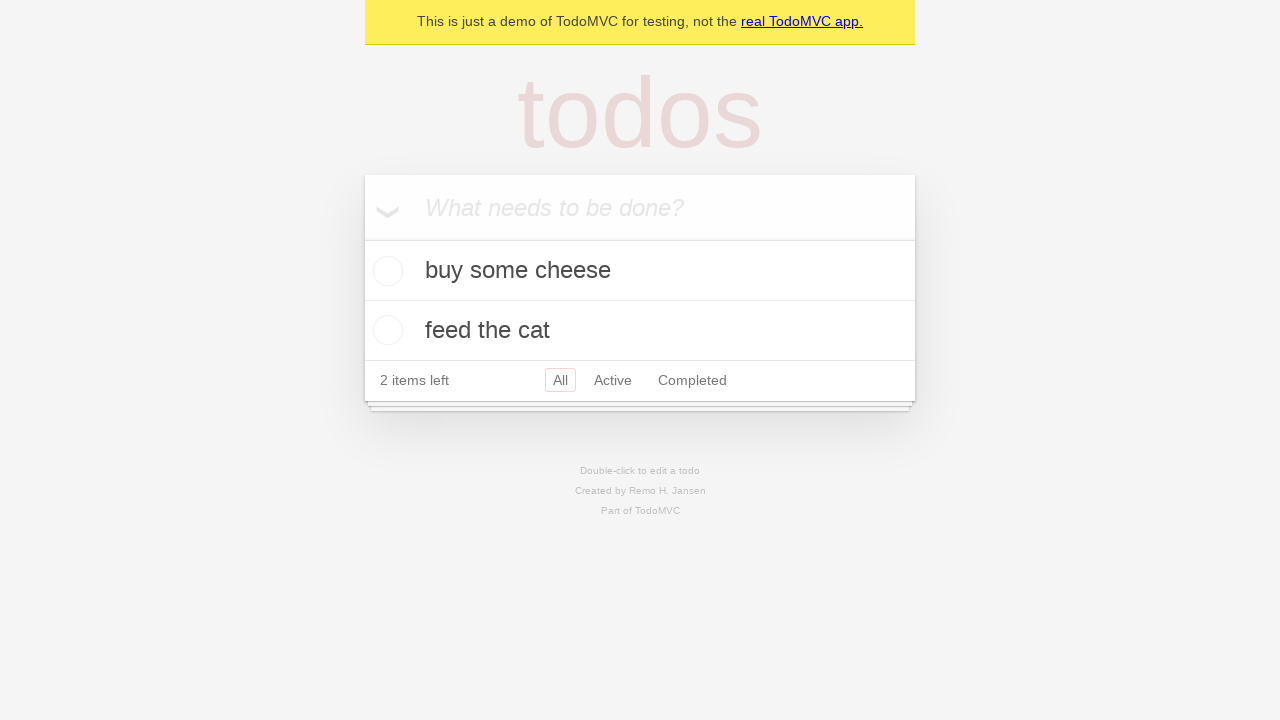

Checked the first todo item as complete at (385, 271) on internal:testid=[data-testid="todo-item"s] >> nth=0 >> internal:role=checkbox
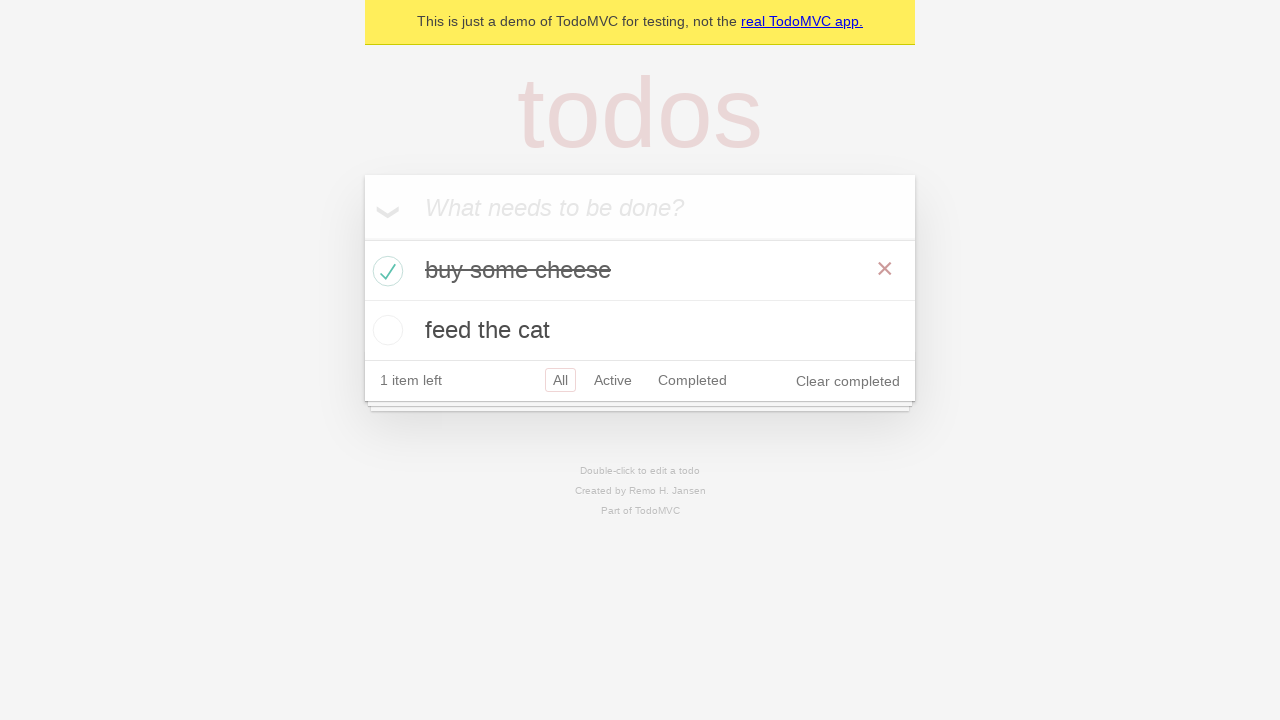

Unchecked the first todo item to mark as incomplete at (385, 271) on internal:testid=[data-testid="todo-item"s] >> nth=0 >> internal:role=checkbox
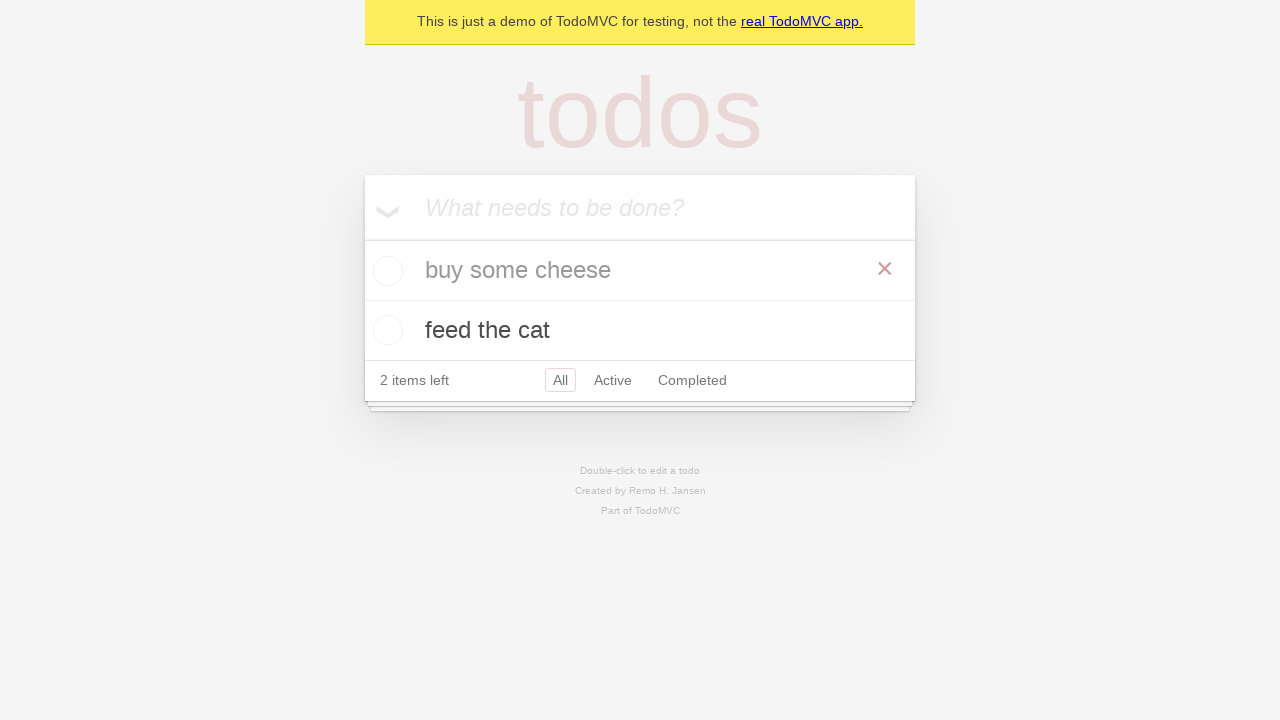

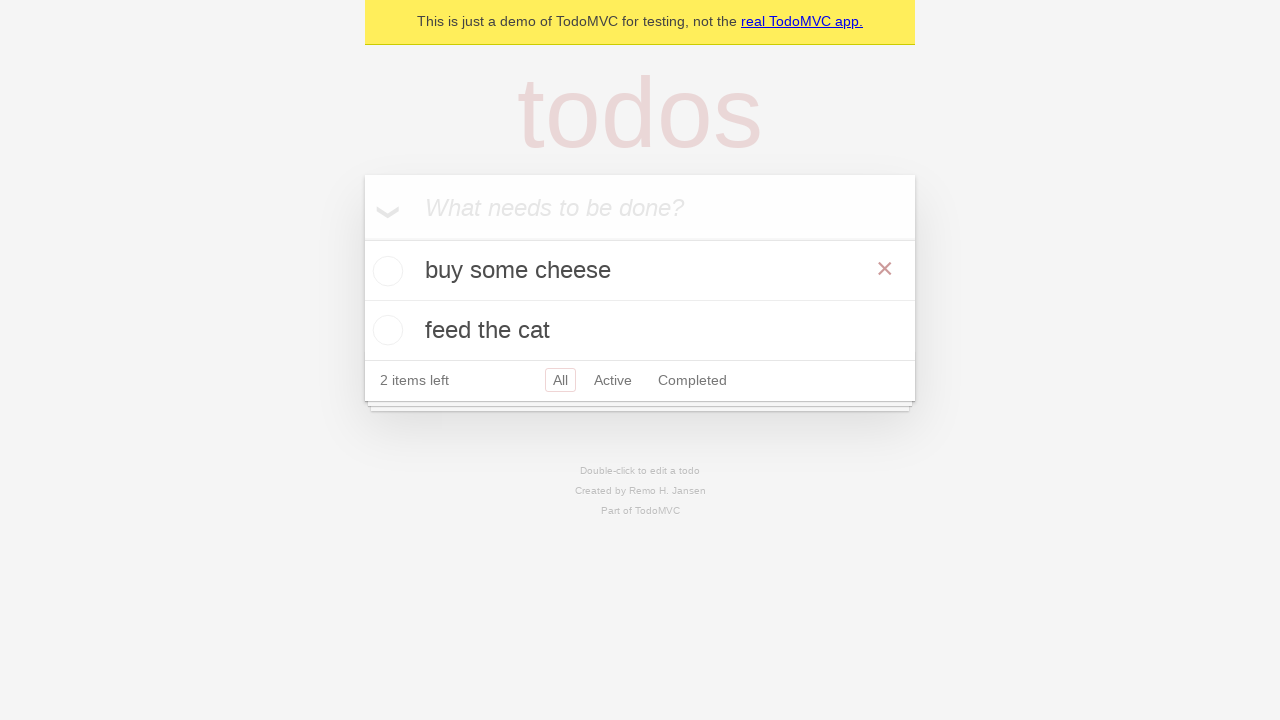